Tests the search functionality on Credit China website by entering a company credit query and clicking the search button

Starting URL: https://www.creditchina.gov.cn/

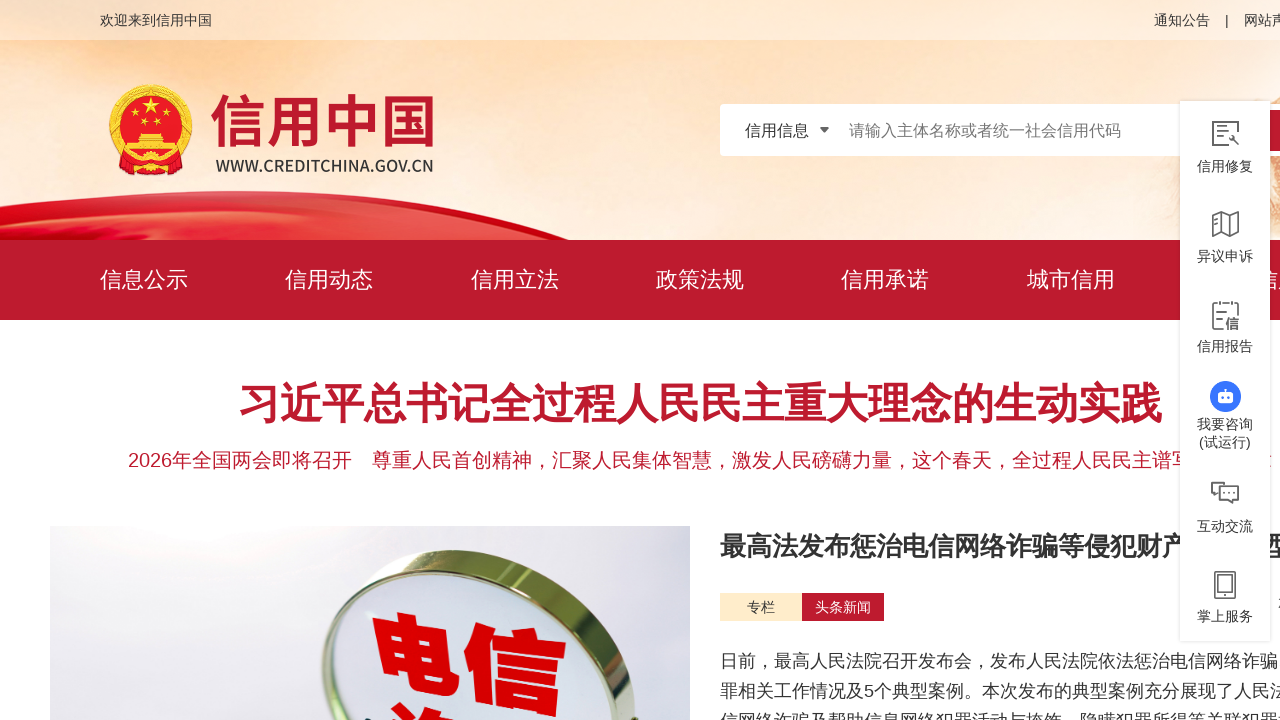

Filled search input with company credit query '企业信用查询长城' on #search_input
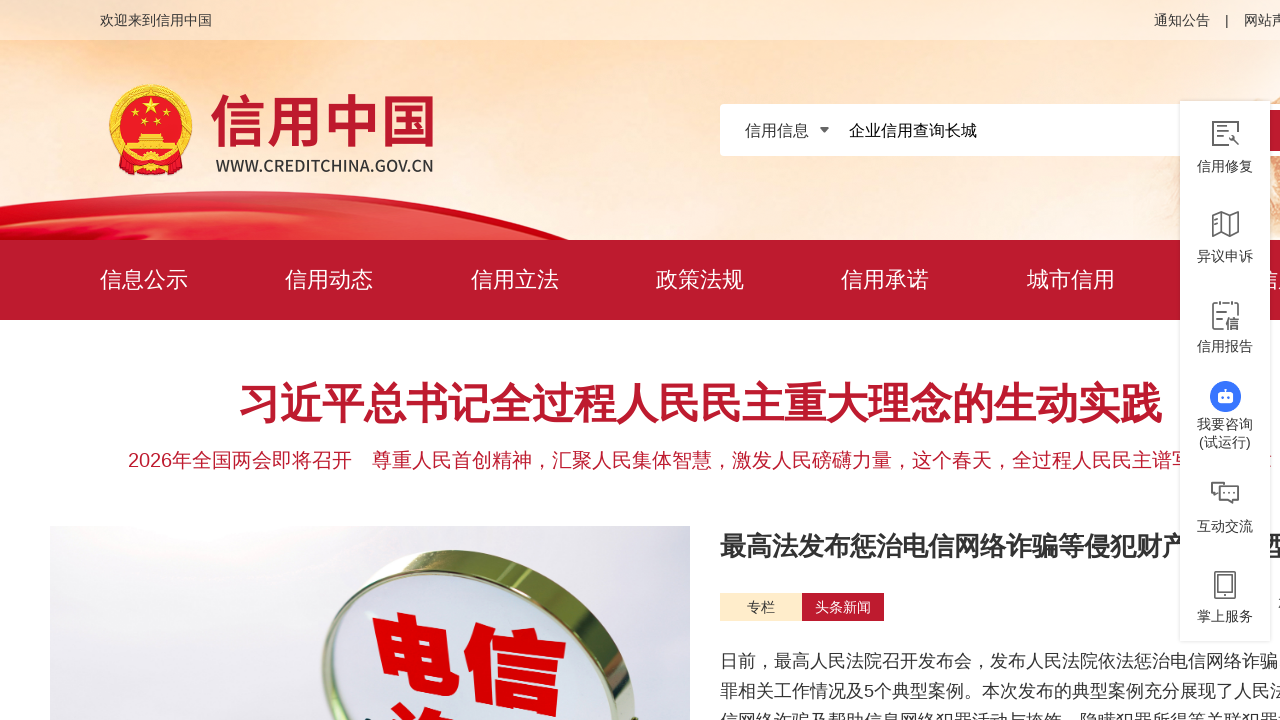

Clicked search button to submit company credit query at (1125, 130) on .search_btn
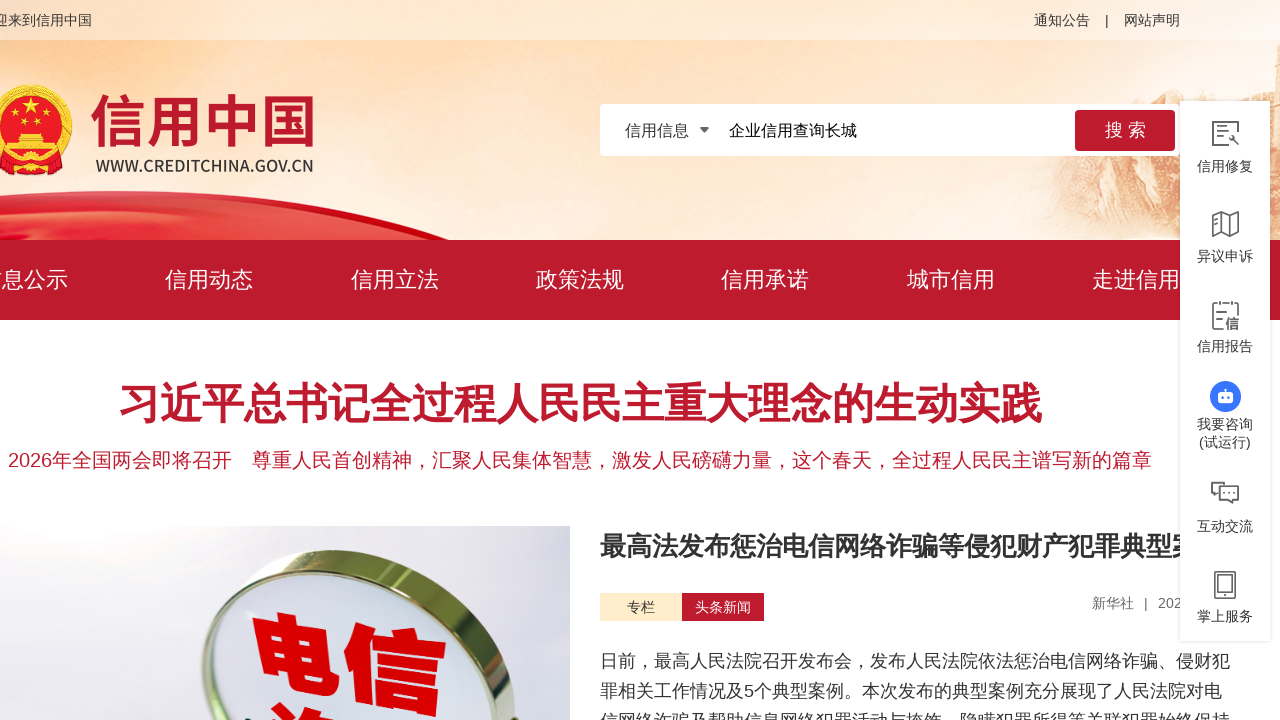

Page loaded and network became idle after search
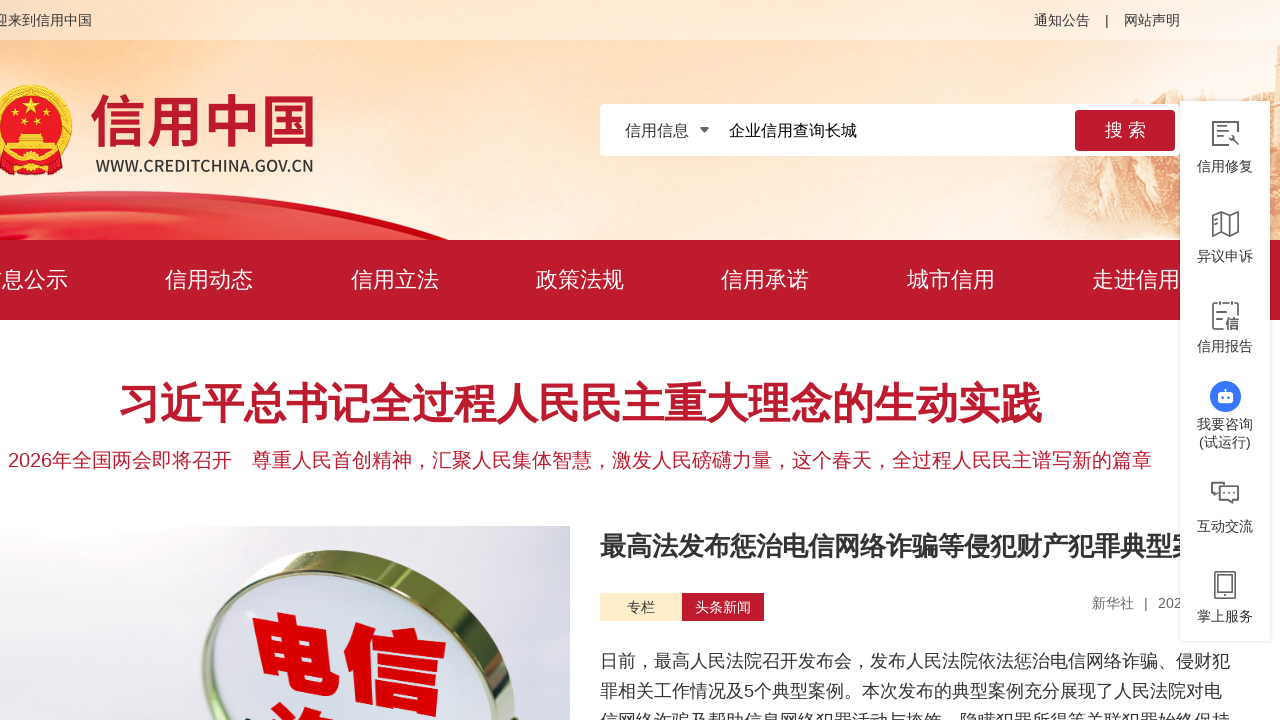

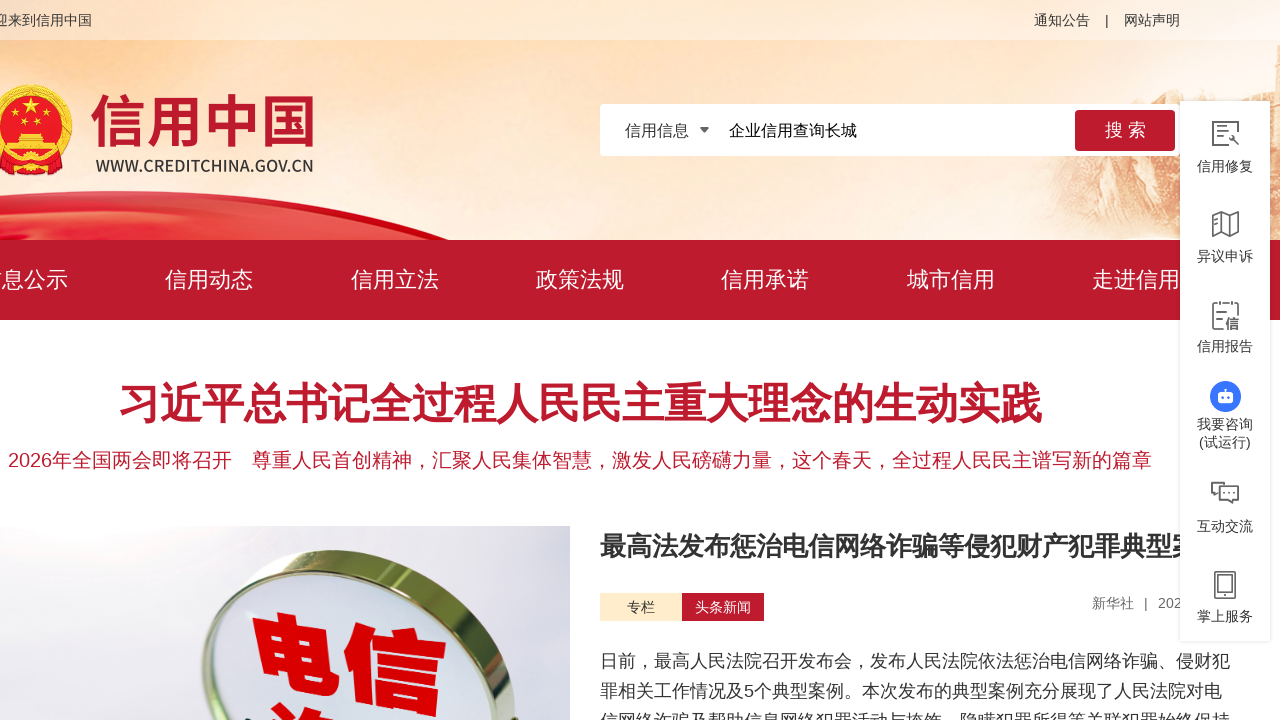